Tests browsing languages starting with M and verifies MySQL is the last language listed

Starting URL: http://www.99-bottles-of-beer.net/

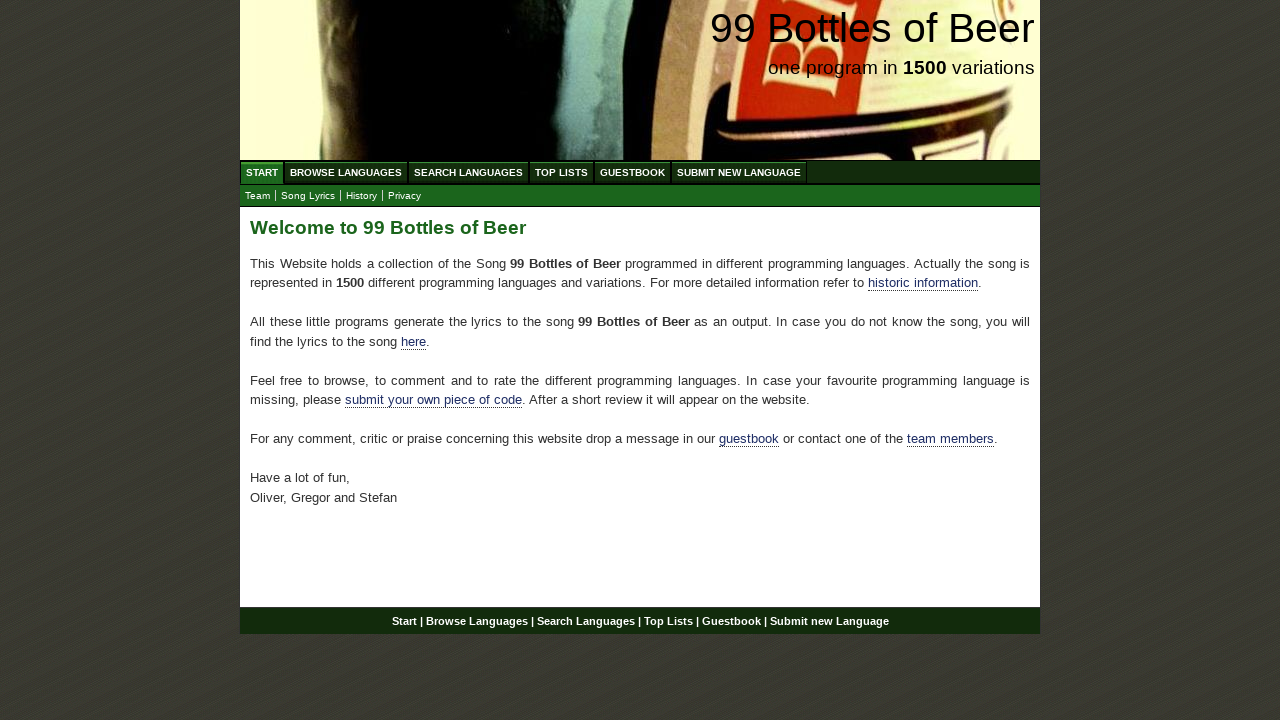

Clicked on Browse Languages link at (346, 172) on #menu li a[href='/abc.html']
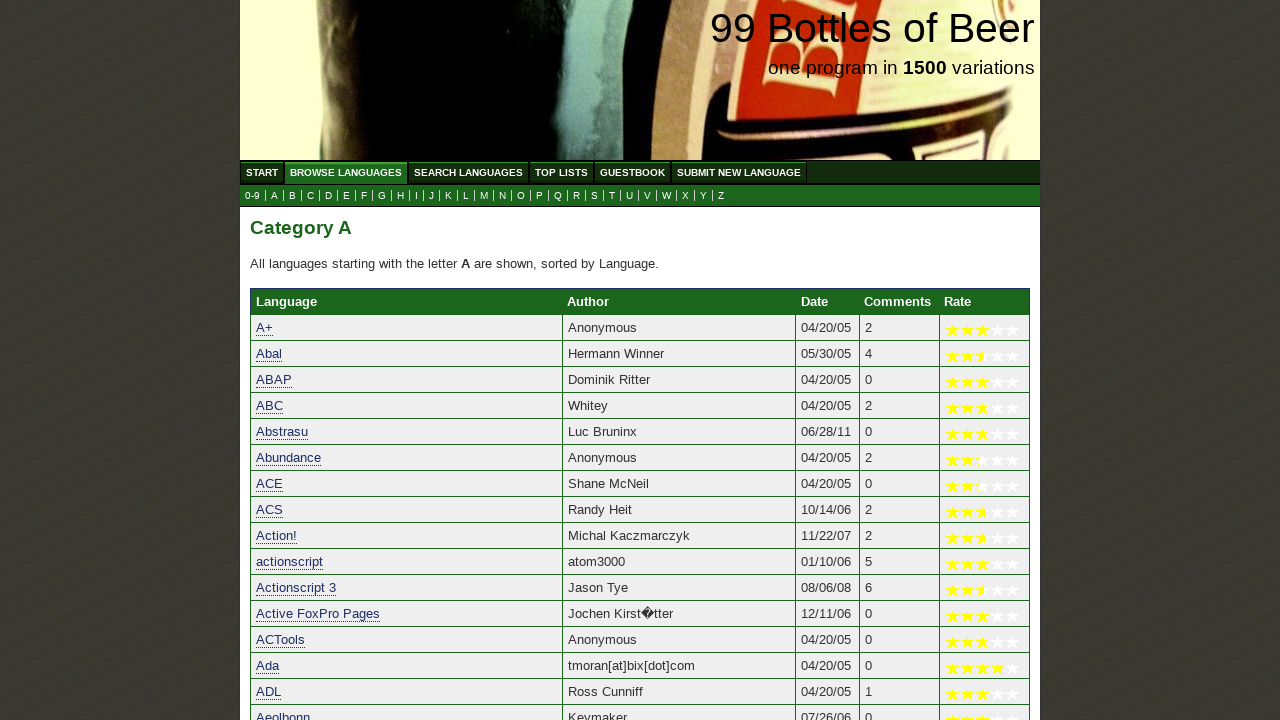

Clicked on M link to browse languages starting with M at (484, 196) on a[href='m.html']
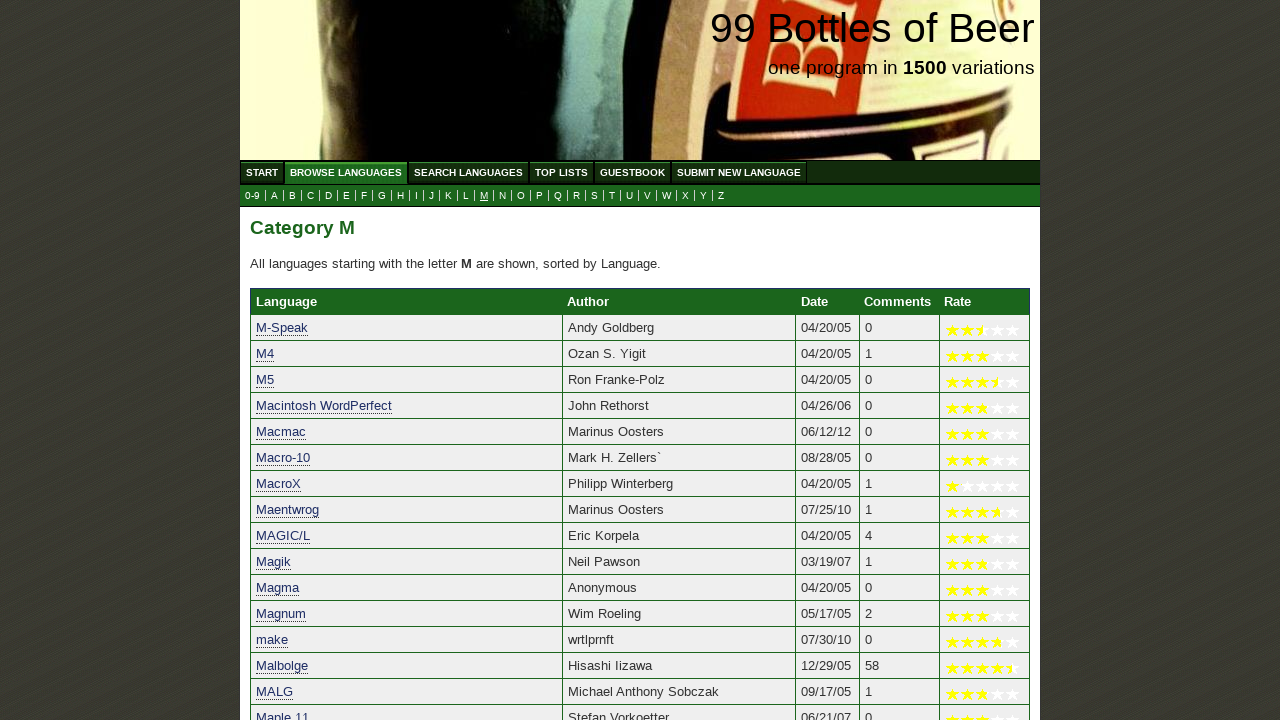

Verified MySQL is the last language listed
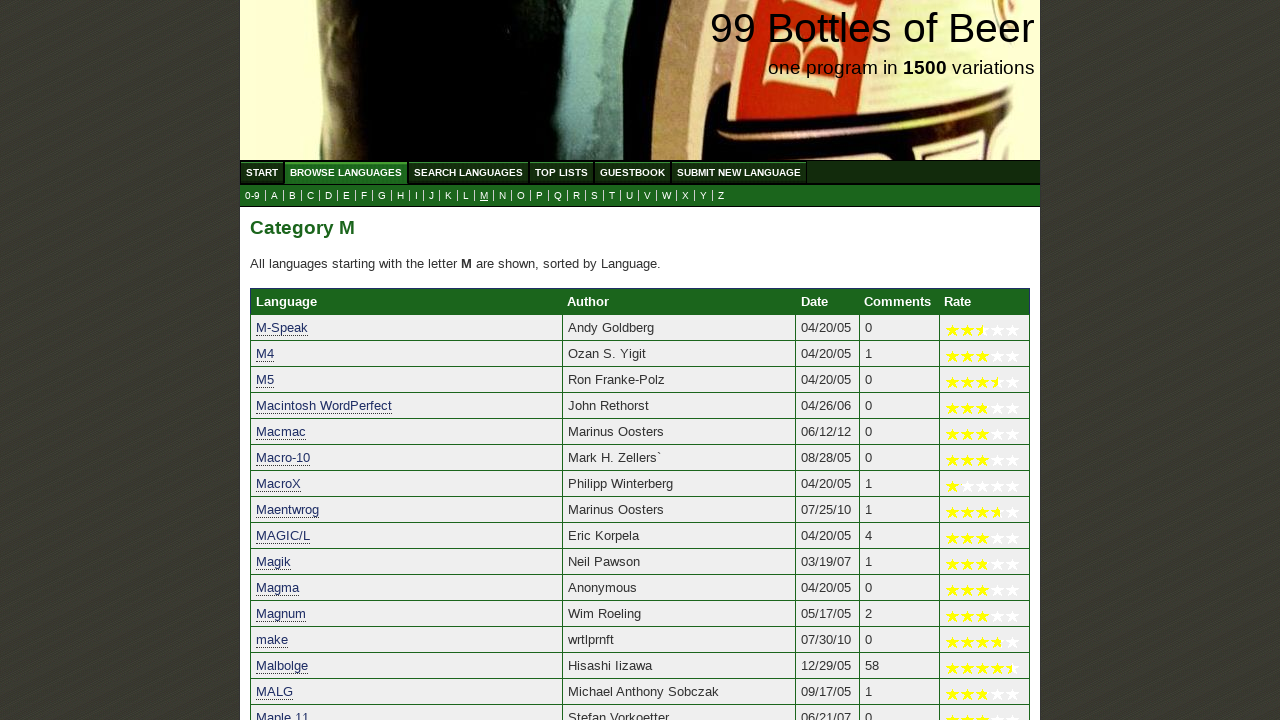

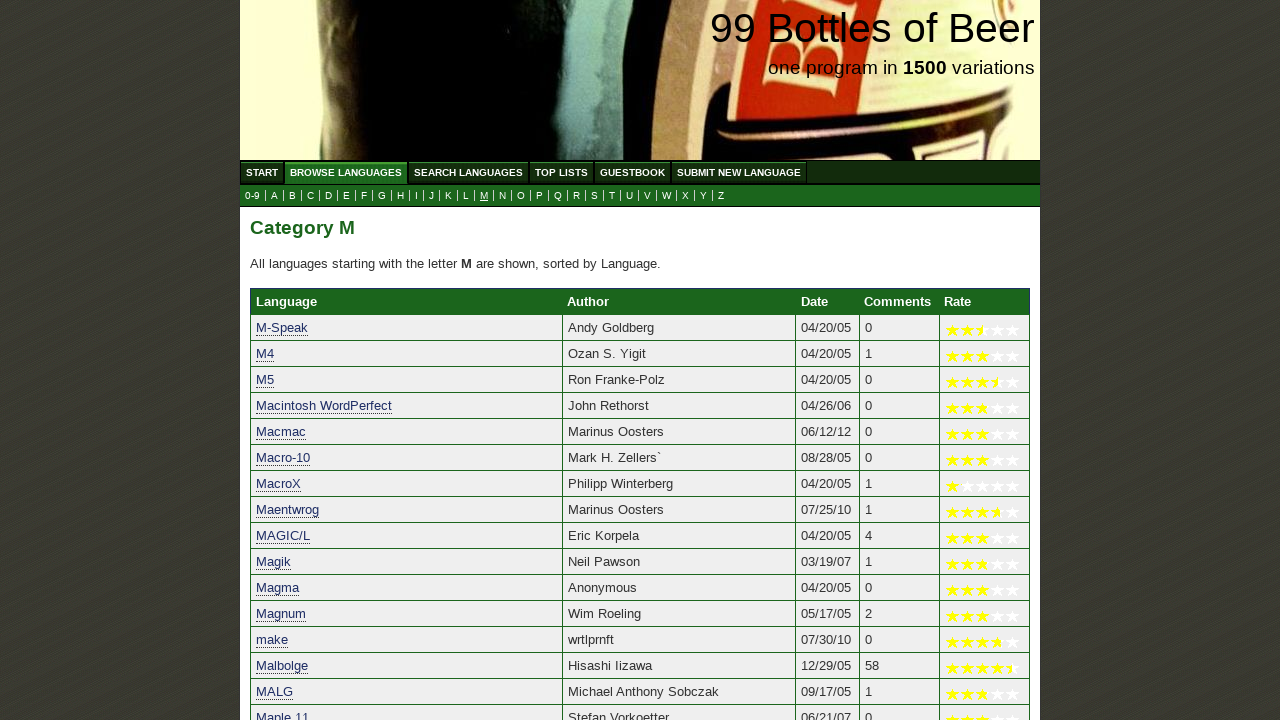